Tests dynamic controls by clicking the remove button, verifying "It's gone!" message appears, then clicking add button and verifying "It's back!" message appears.

Starting URL: https://the-internet.herokuapp.com/dynamic_controls

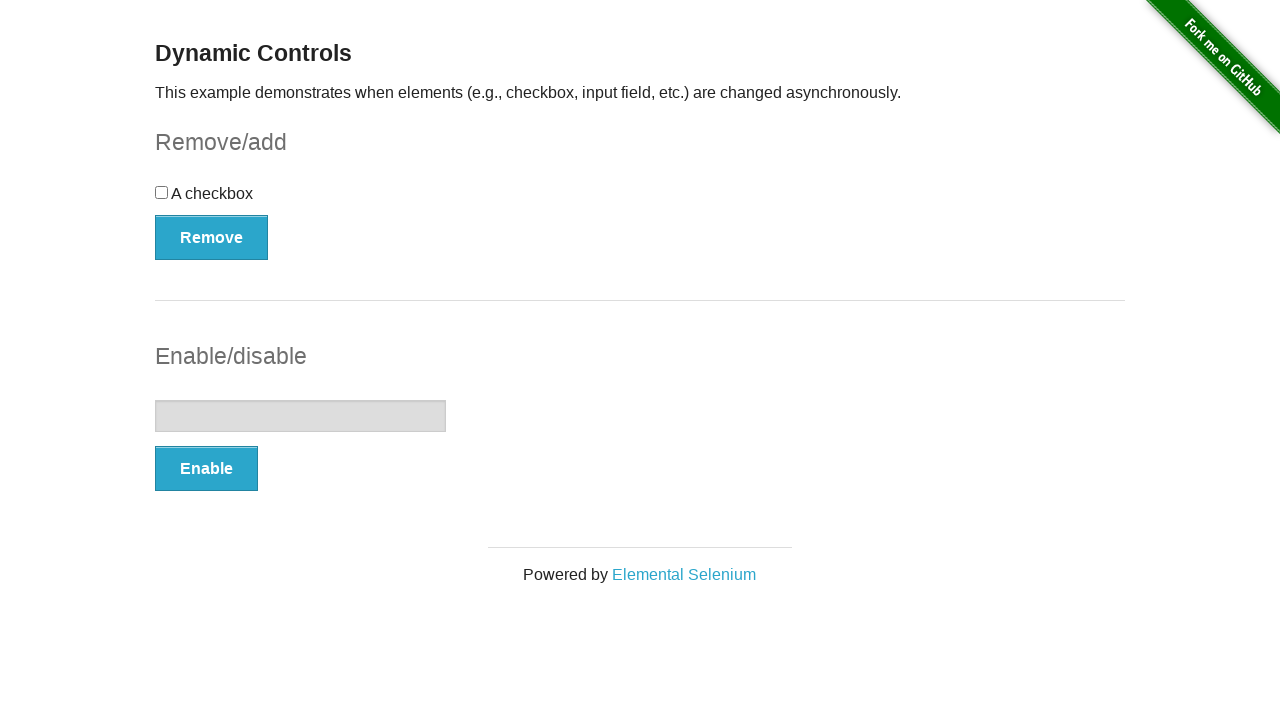

Clicked remove button to remove dynamic control at (212, 237) on button[type='button']
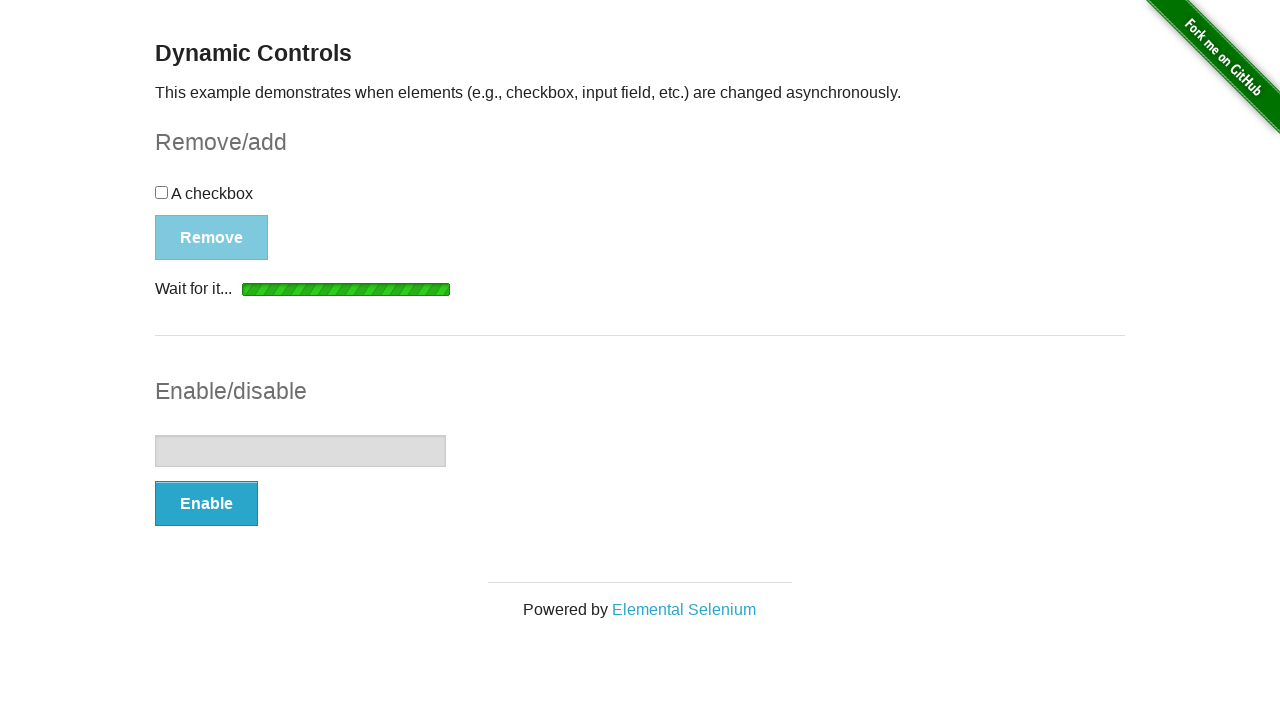

Waited for message element to become visible
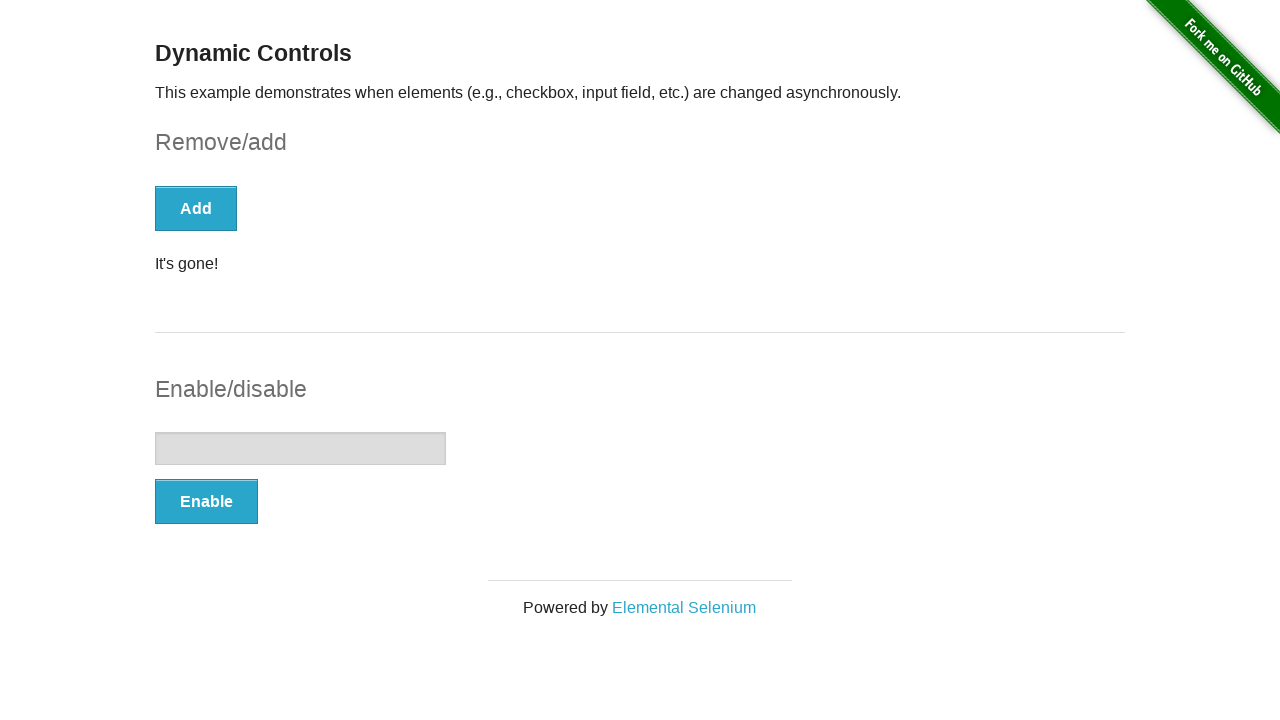

Verified 'It's gone!' message appeared after removal
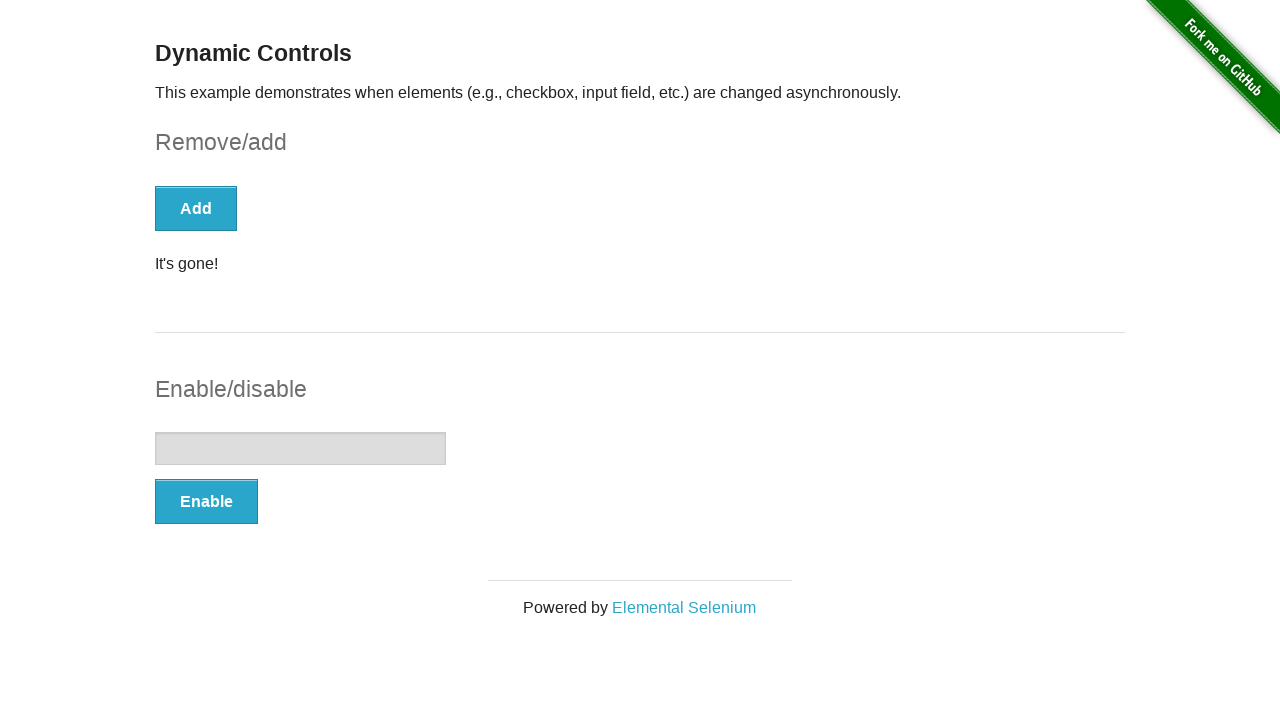

Clicked add button to restore dynamic control at (196, 208) on button[type='button']
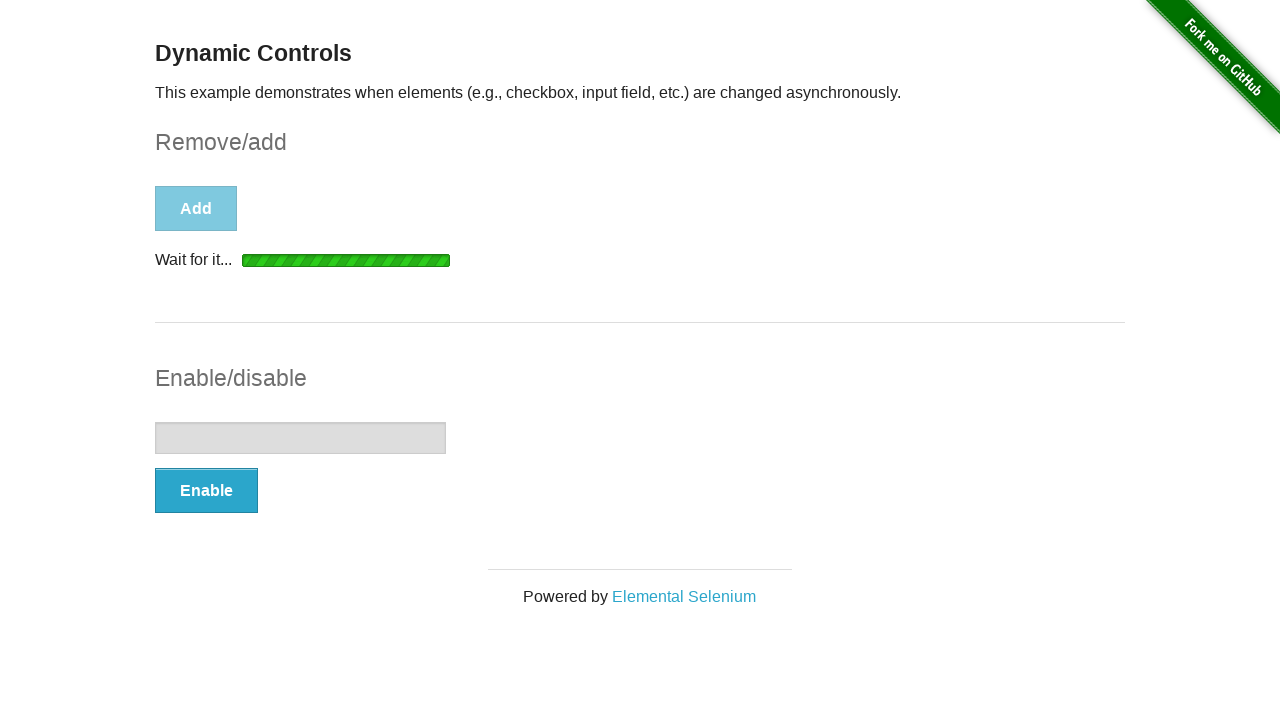

Waited for message element to become visible again
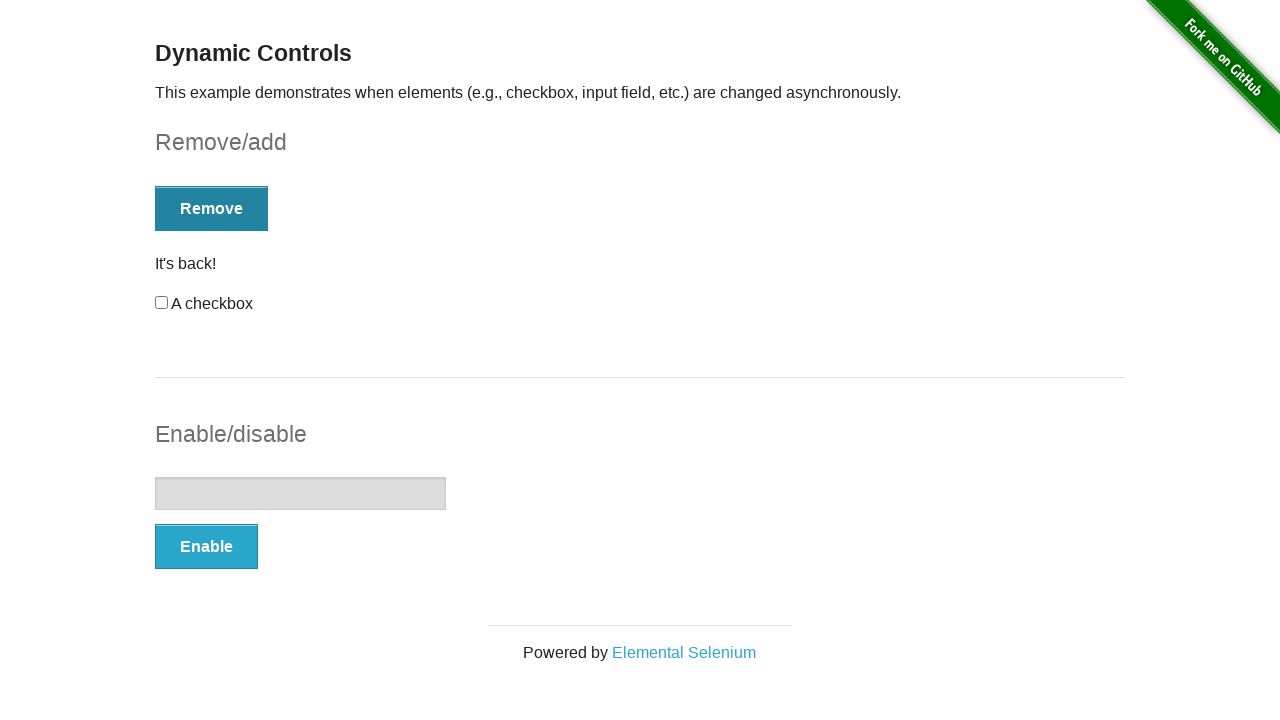

Verified 'It's back!' message appeared after re-adding control
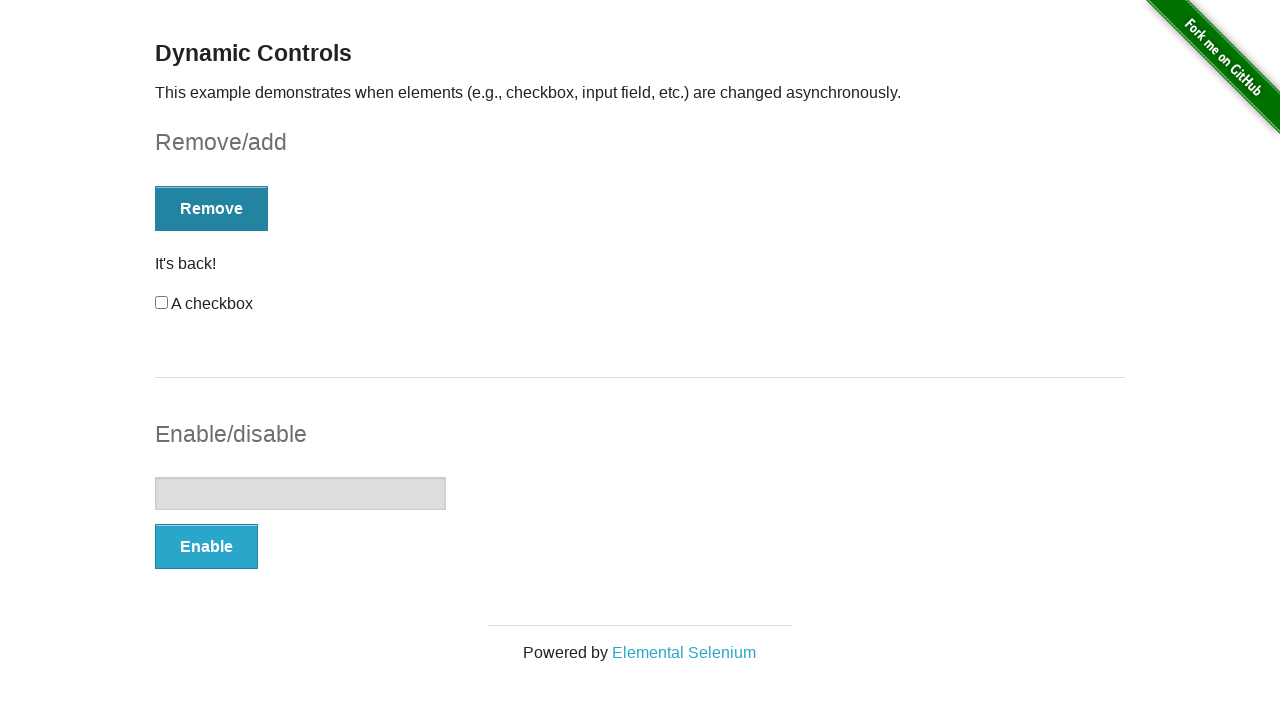

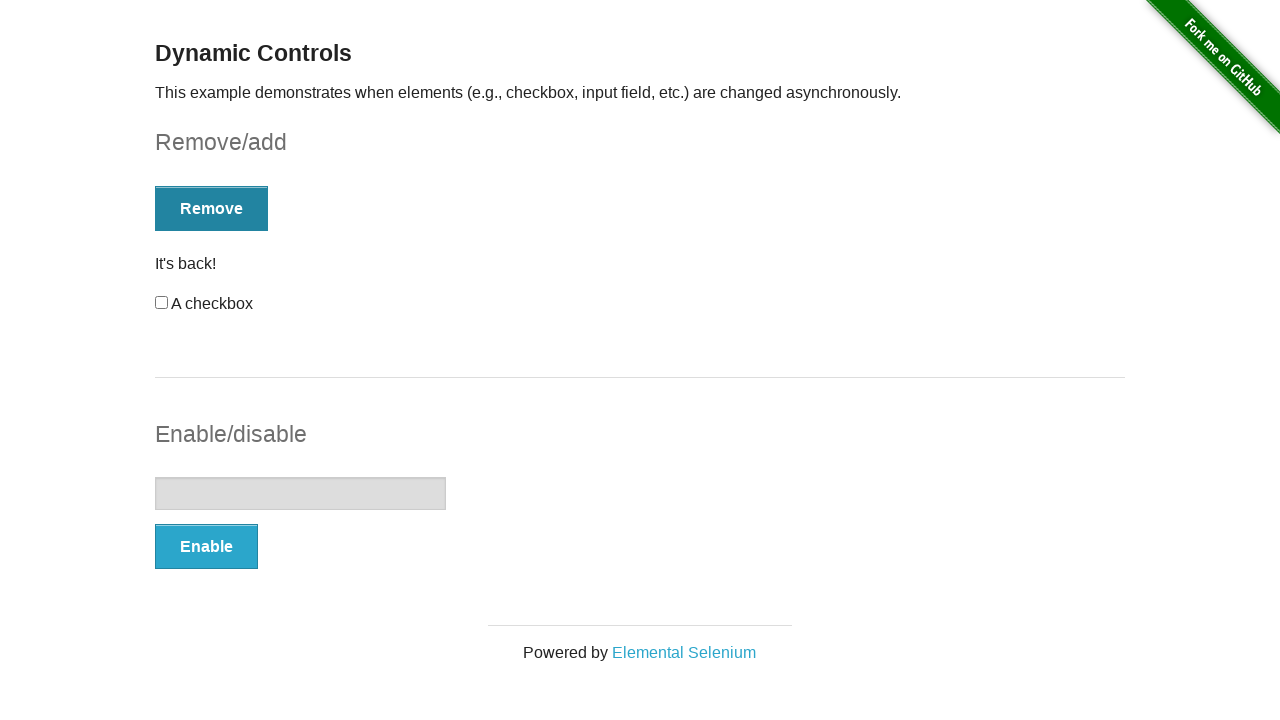